Tests hover functionality by hovering over three images and verifying that user information is displayed for each image when hovered.

Starting URL: https://practice.cydeo.com/hovers

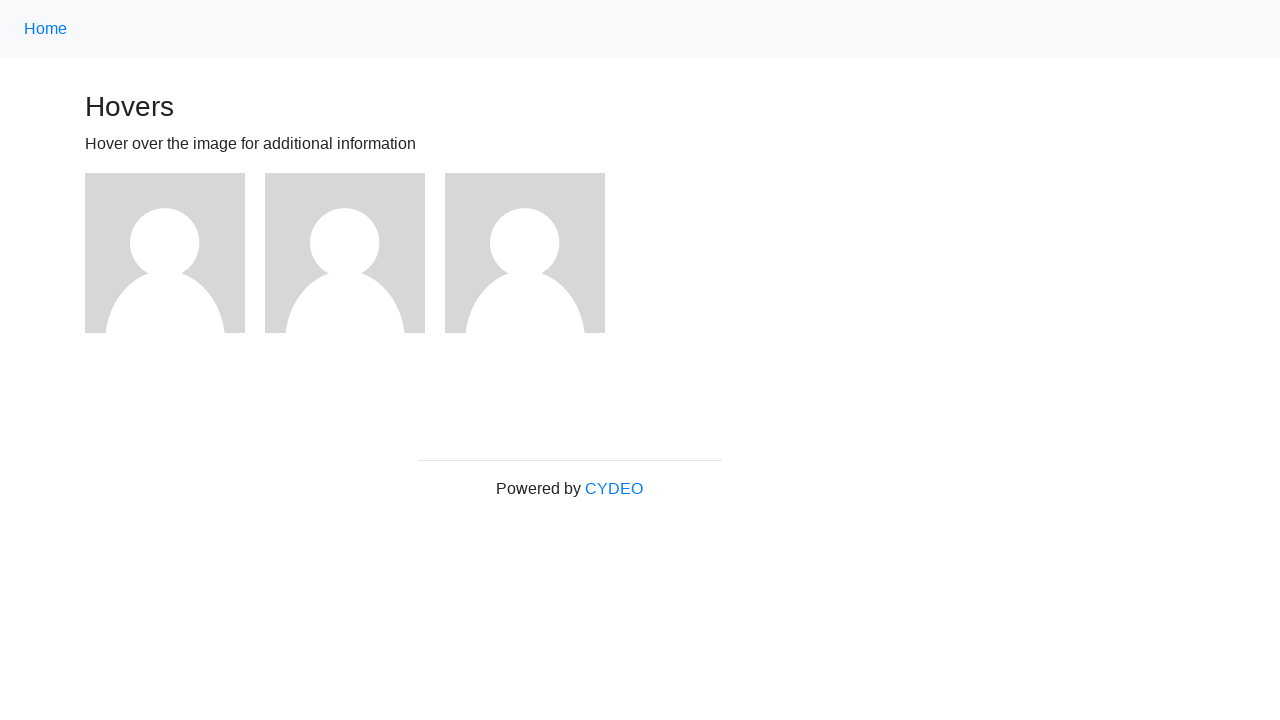

Hovered over first image at (165, 253) on (//img)[1]
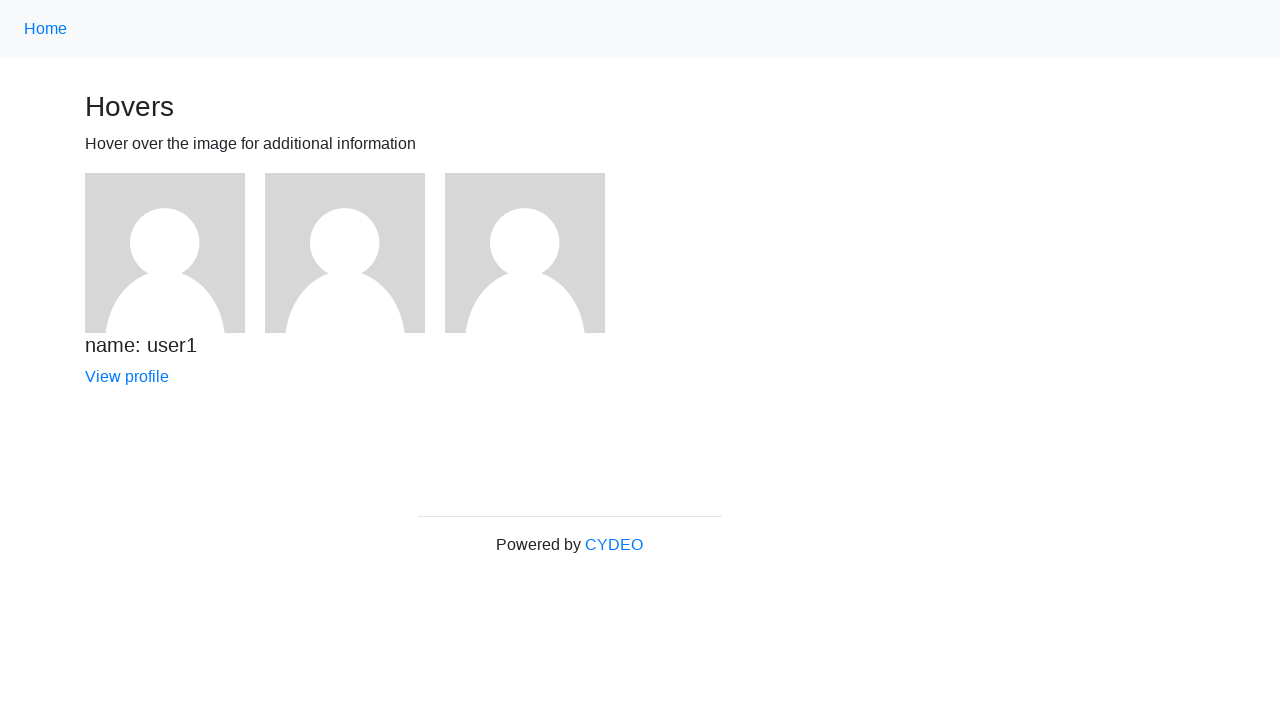

Verified user1 information is displayed
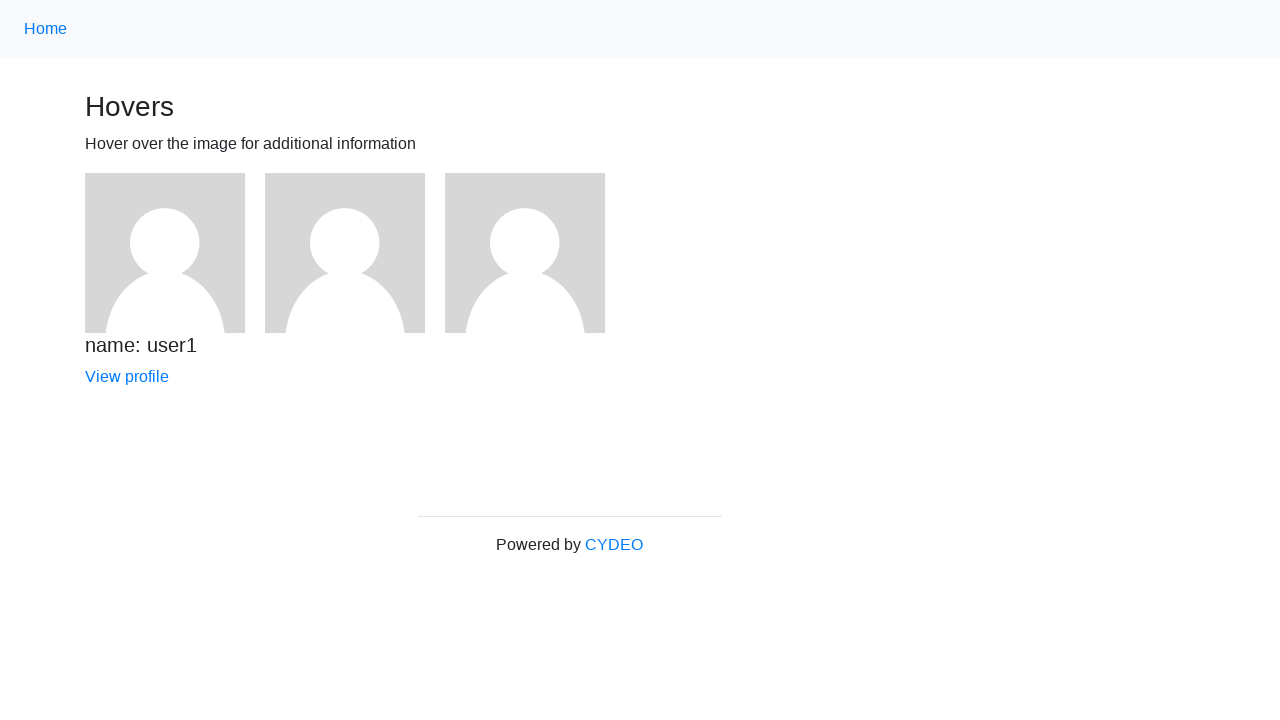

Hovered over second image at (345, 253) on (//img)[2]
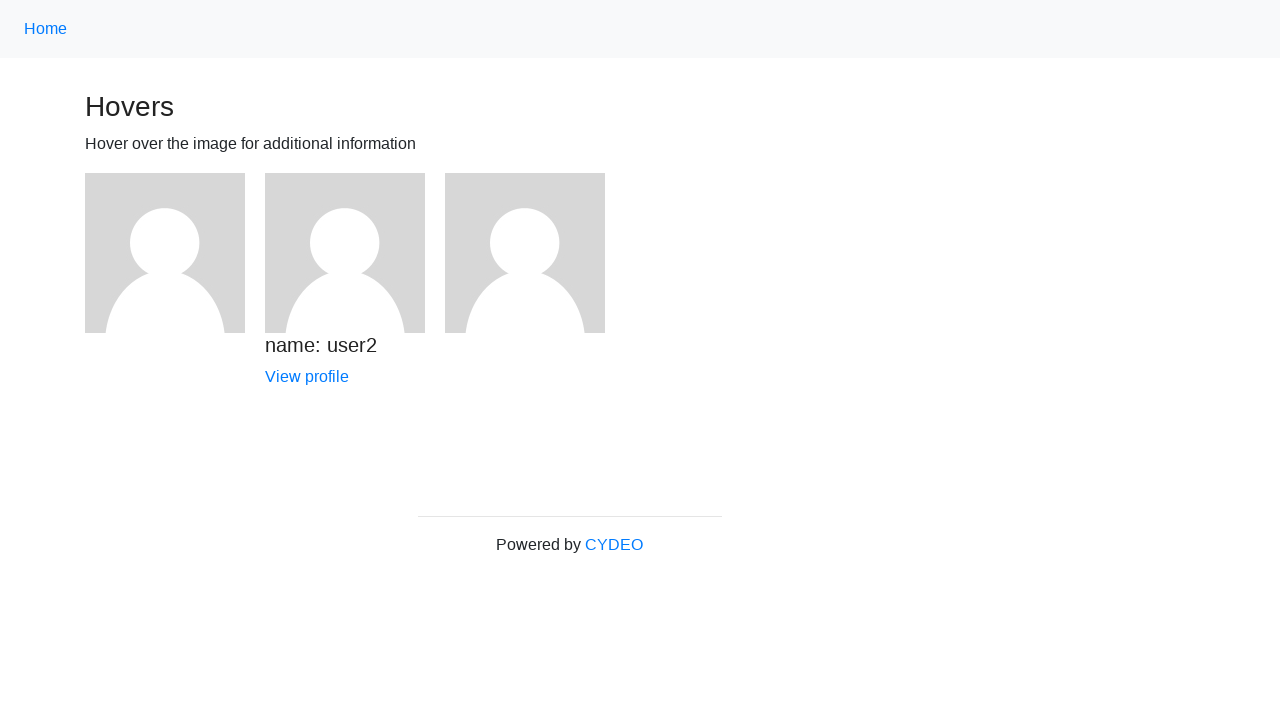

Verified user2 information is displayed
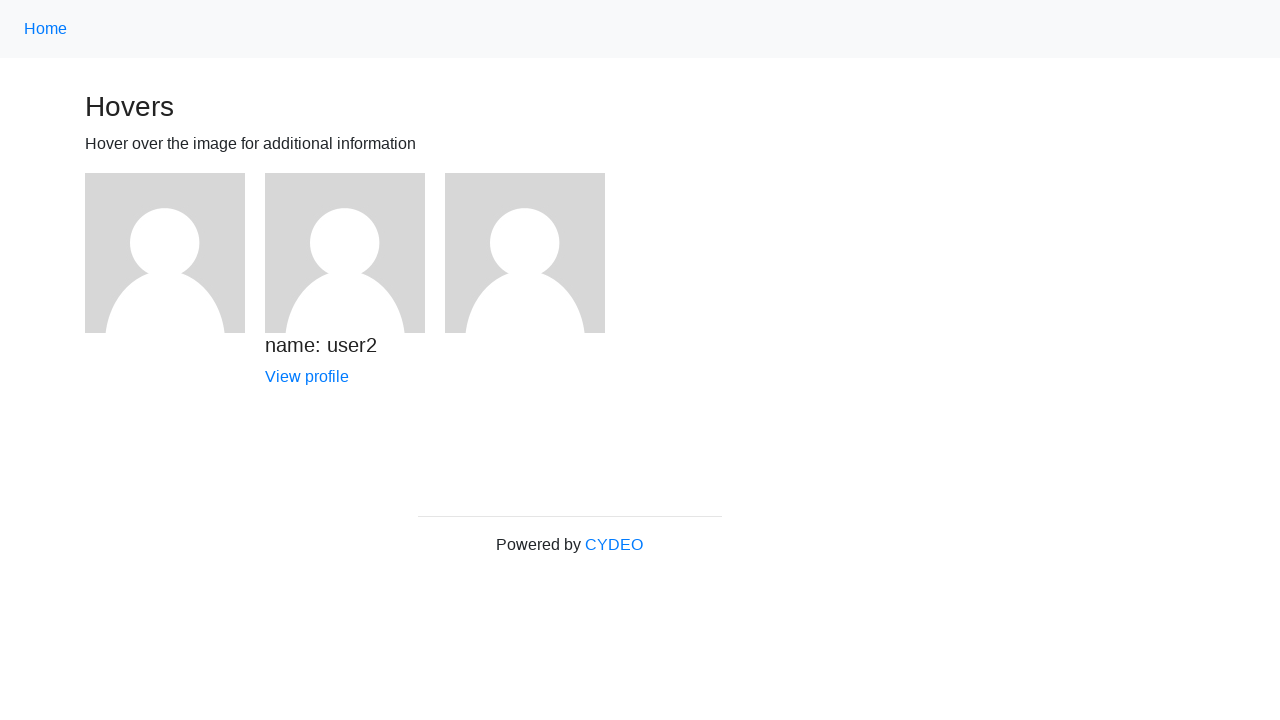

Hovered over third image at (525, 253) on (//img)[3]
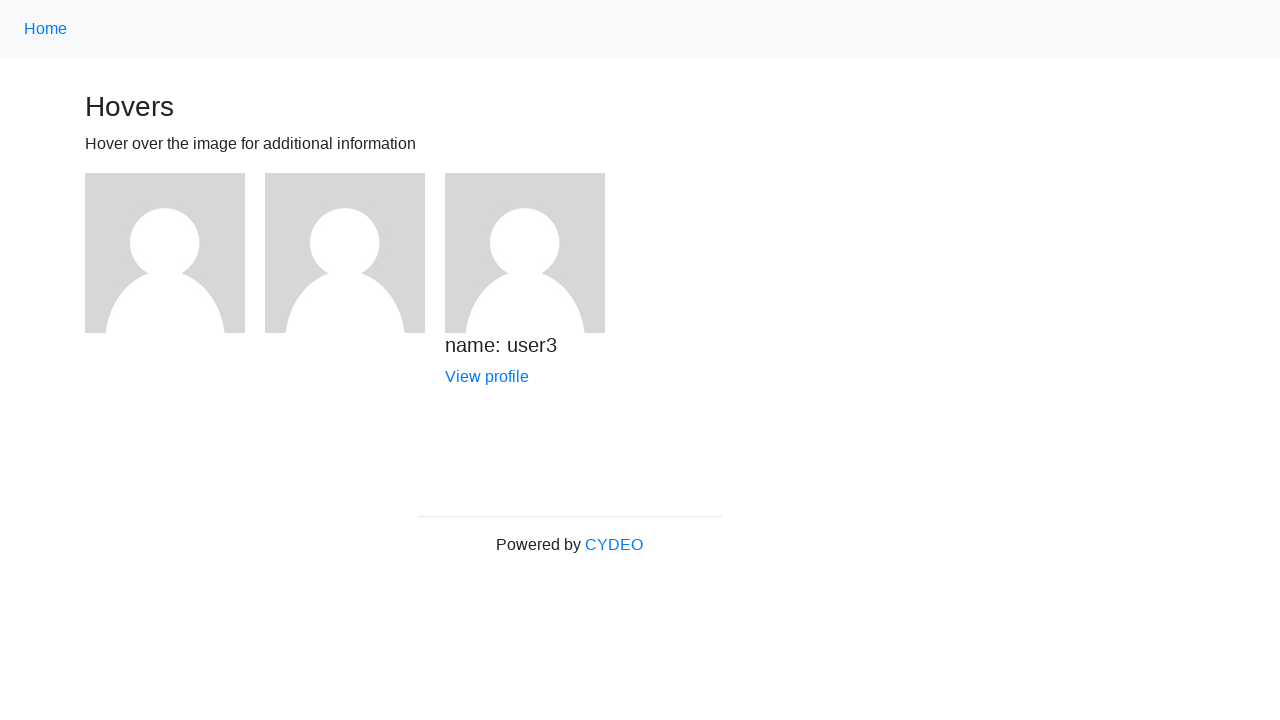

Verified user3 information is displayed
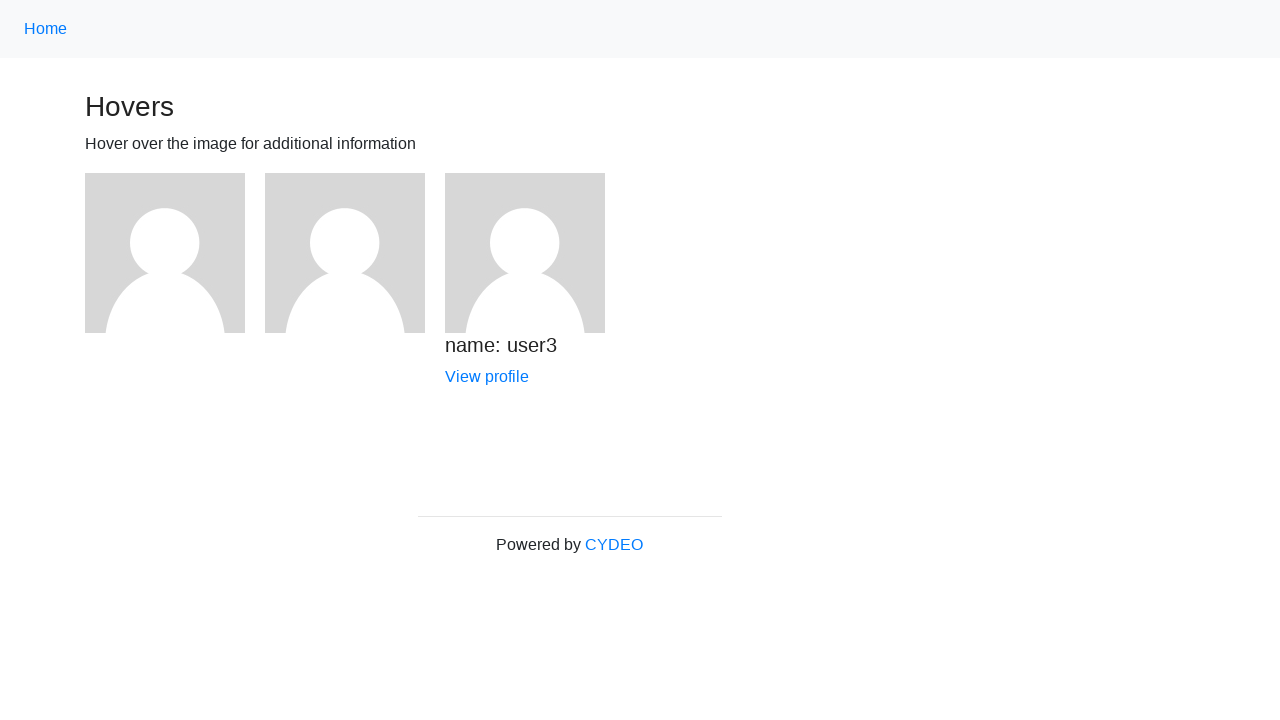

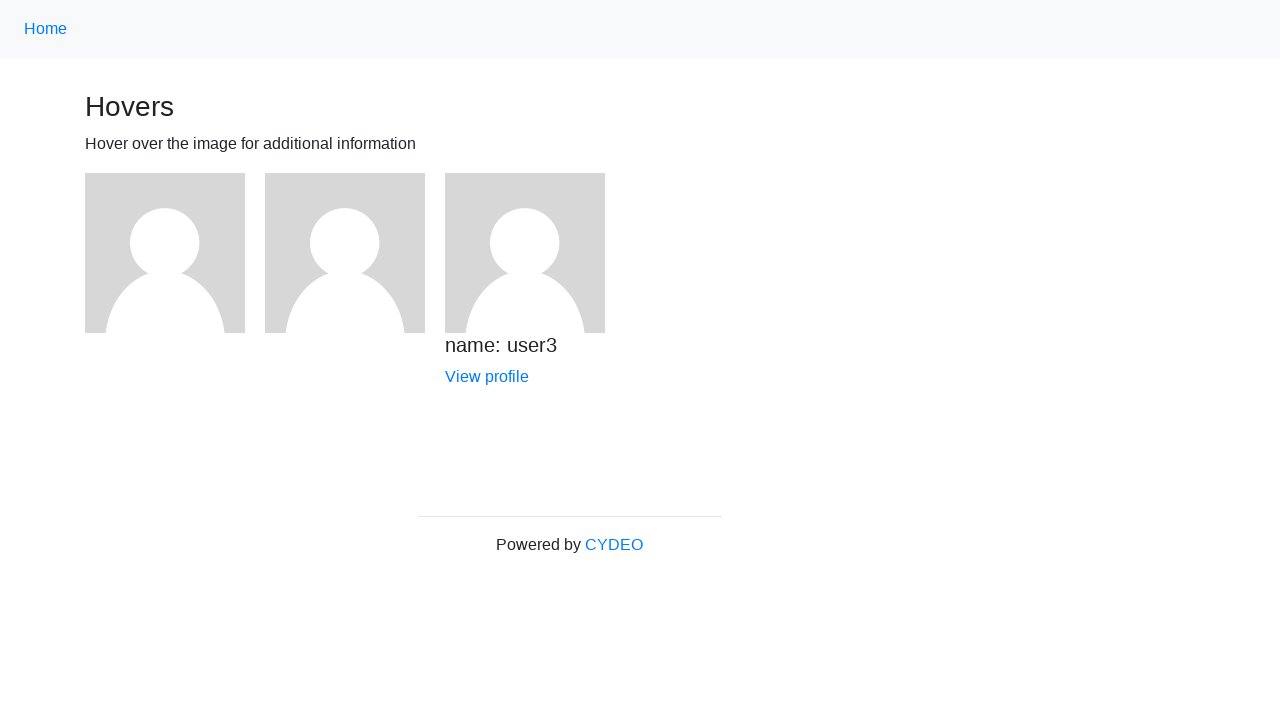